Tests that entered text is trimmed when editing todo items

Starting URL: https://demo.playwright.dev/todomvc

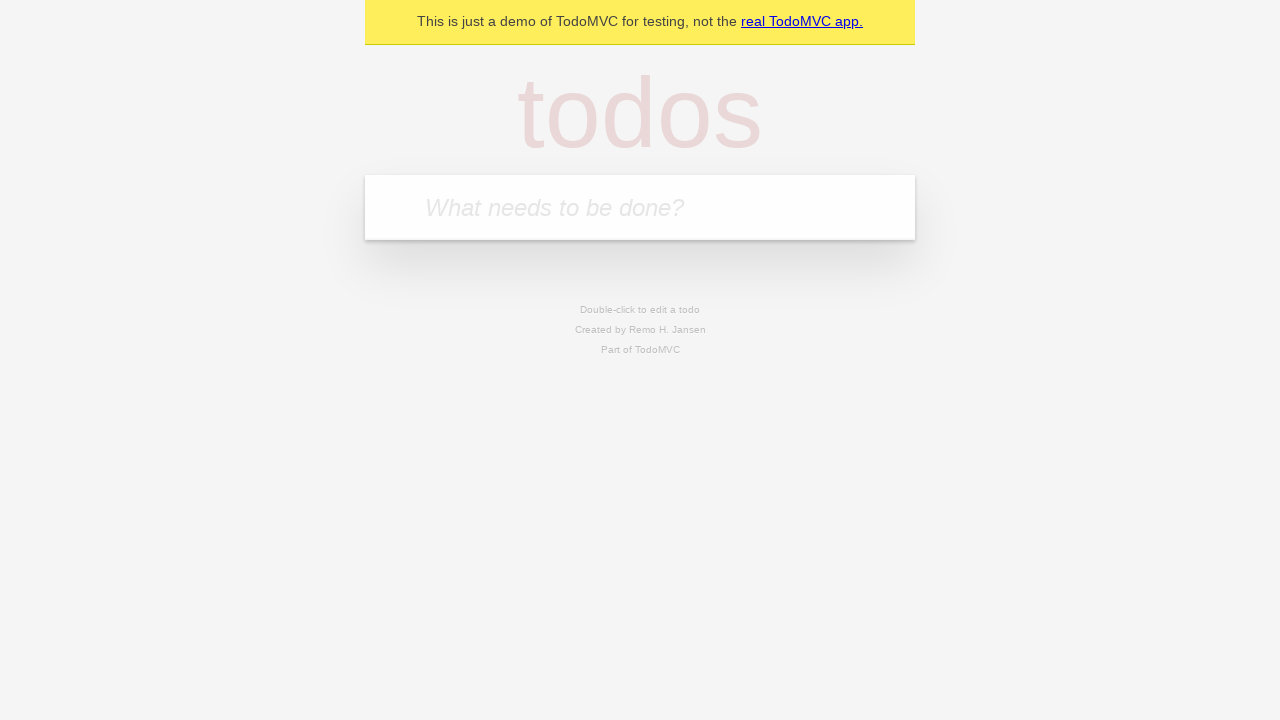

Filled new todo input with 'buy some cheese' on .new-todo
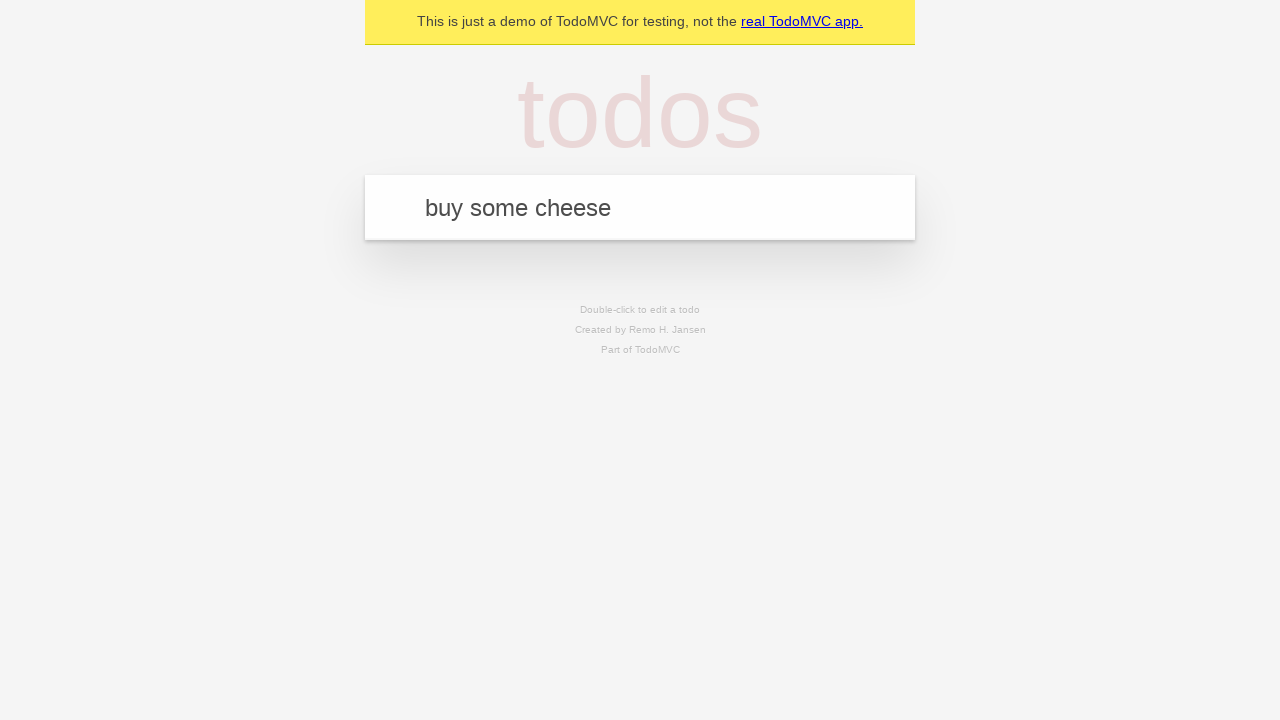

Pressed Enter to add first todo on .new-todo
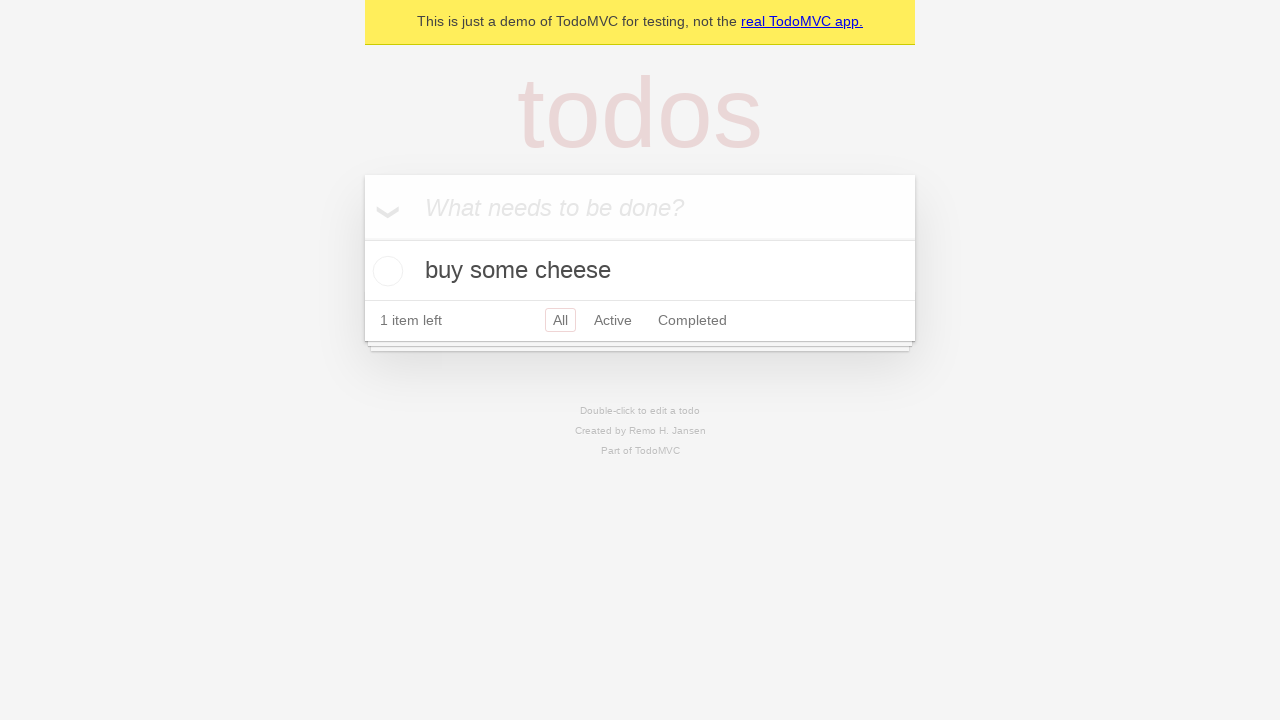

Filled new todo input with 'feed the cat' on .new-todo
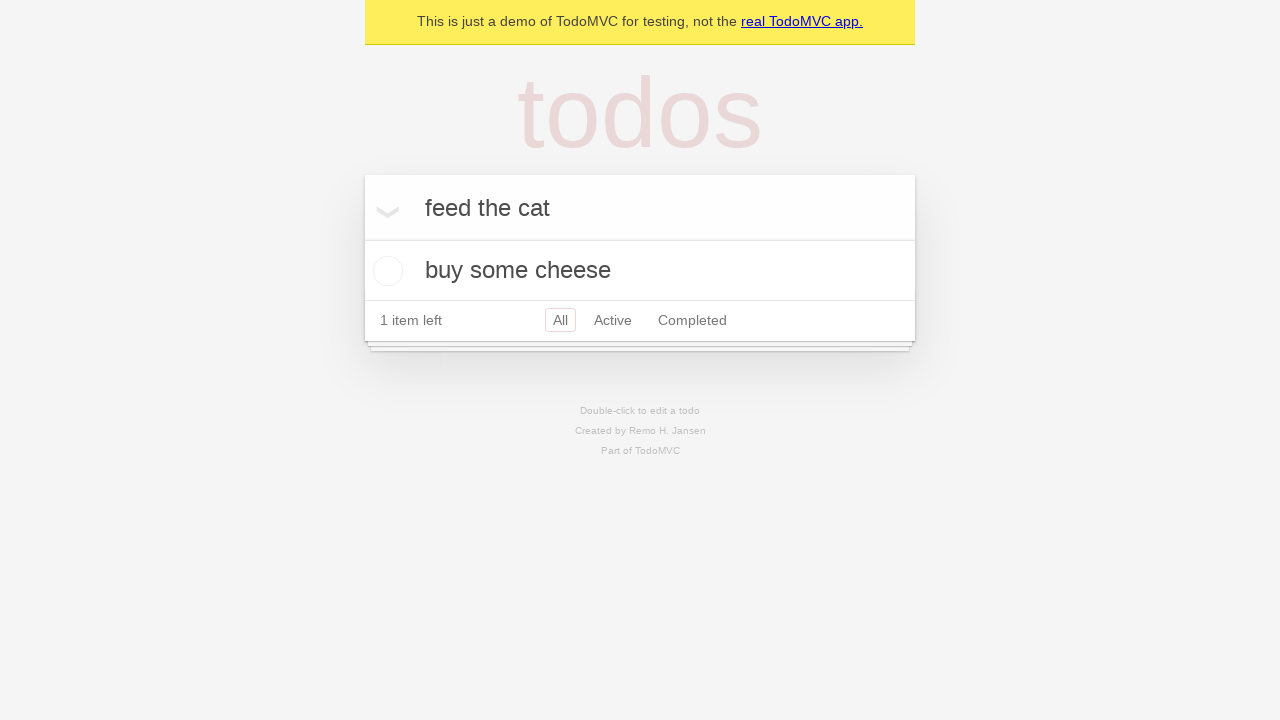

Pressed Enter to add second todo on .new-todo
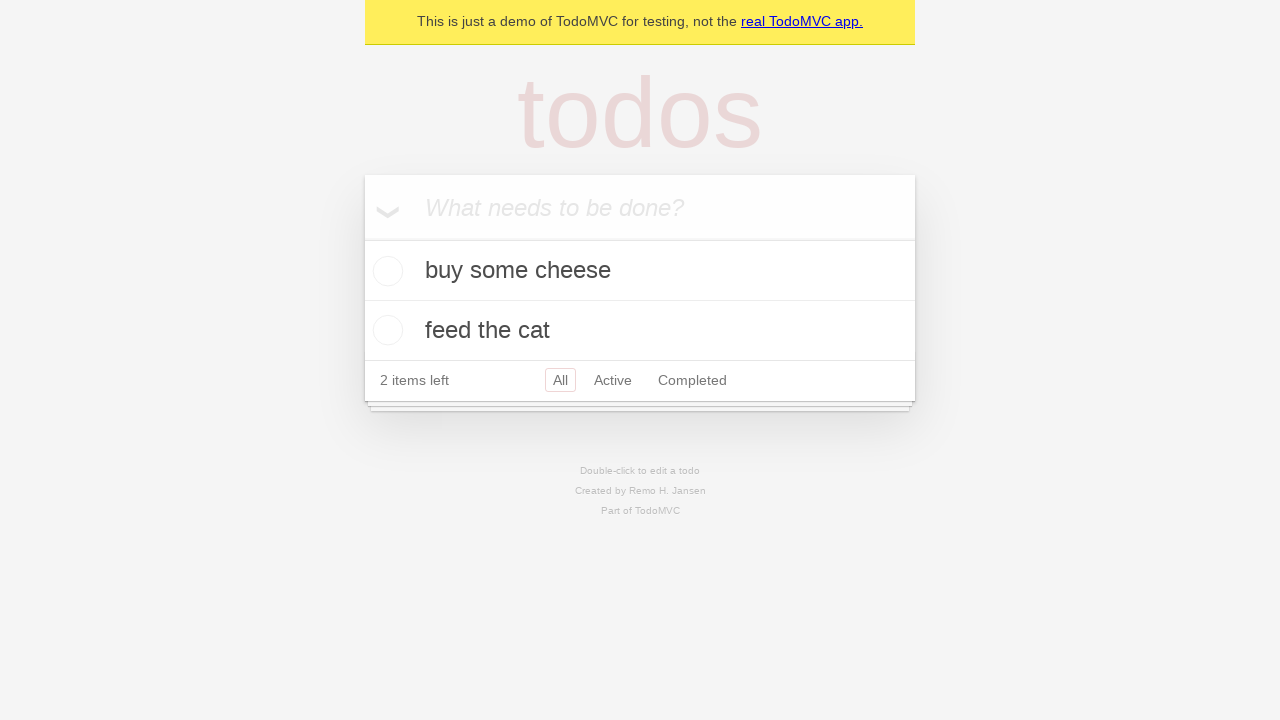

Filled new todo input with 'book a doctors appointment' on .new-todo
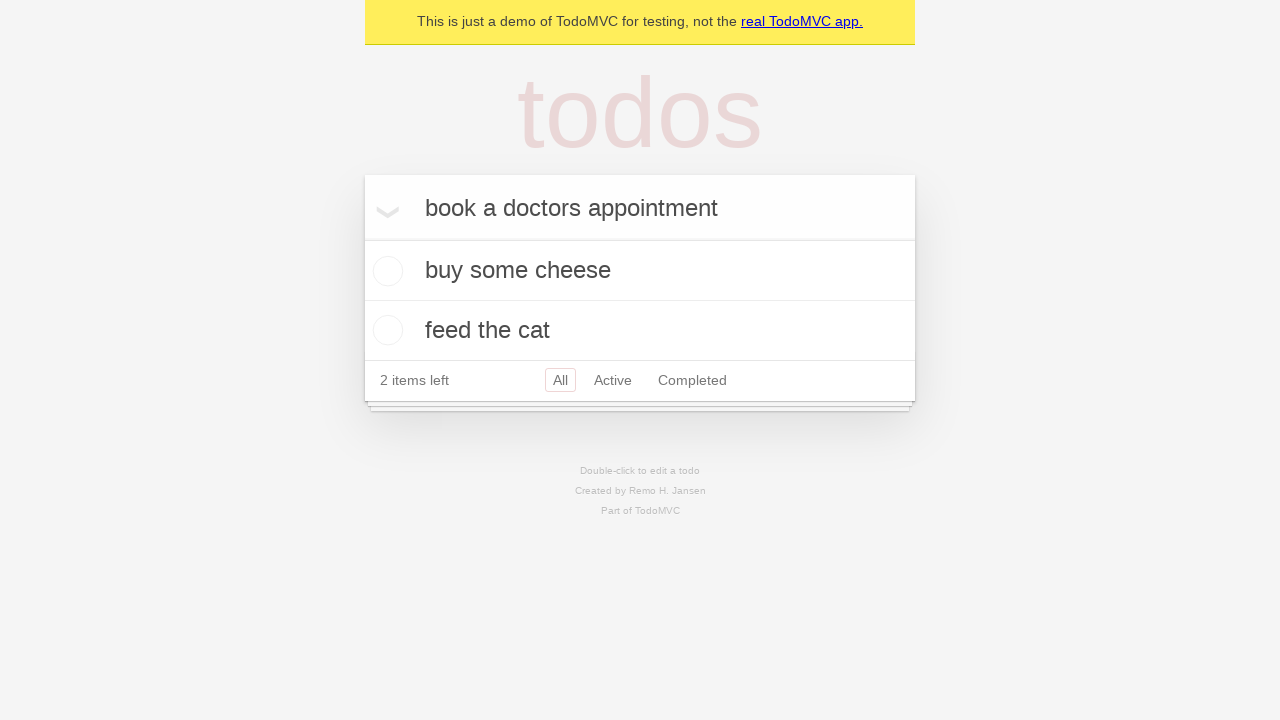

Pressed Enter to add third todo on .new-todo
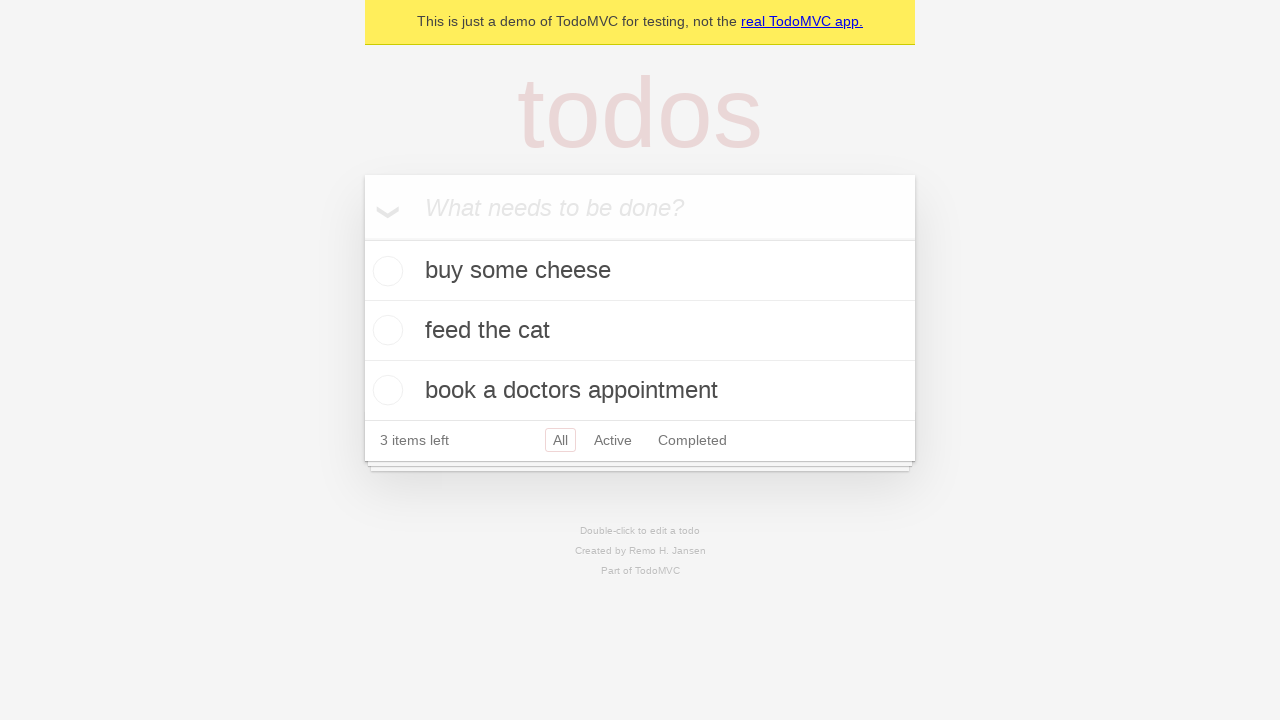

Double-clicked second todo item to enter edit mode at (640, 331) on .todo-list li >> nth=1
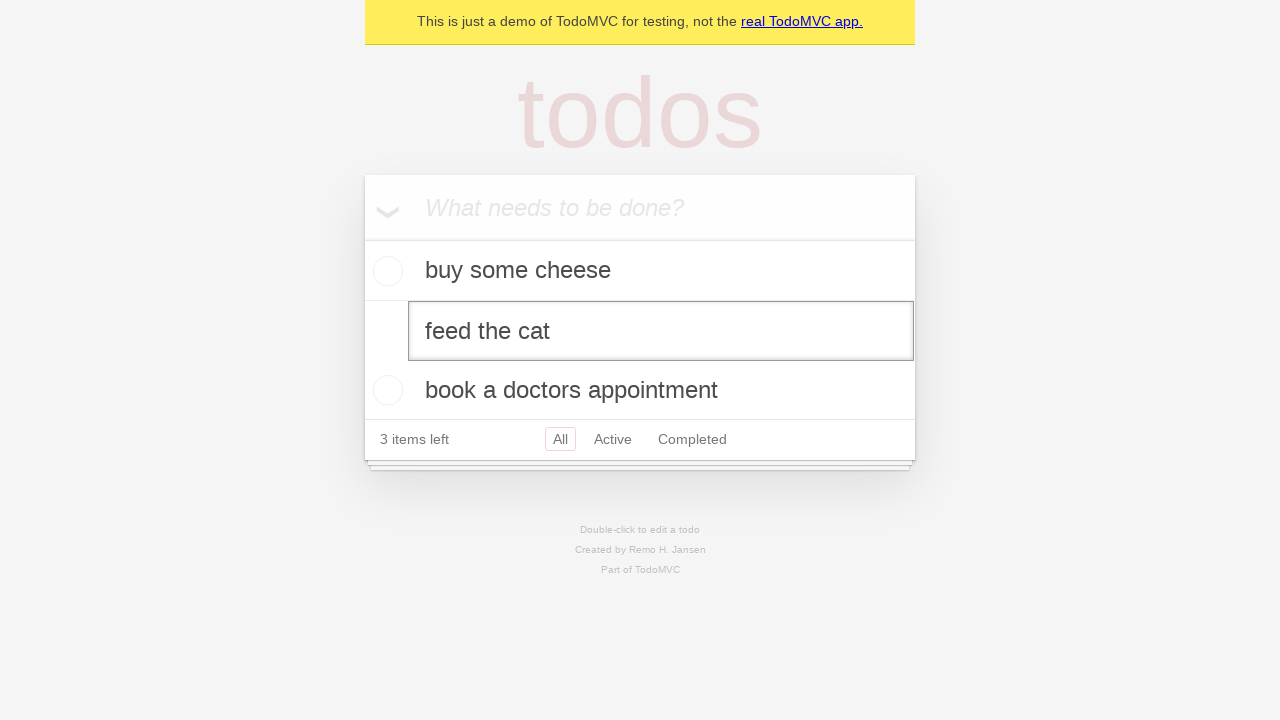

Filled edit field with text containing leading and trailing whitespace on .todo-list li >> nth=1 >> .edit
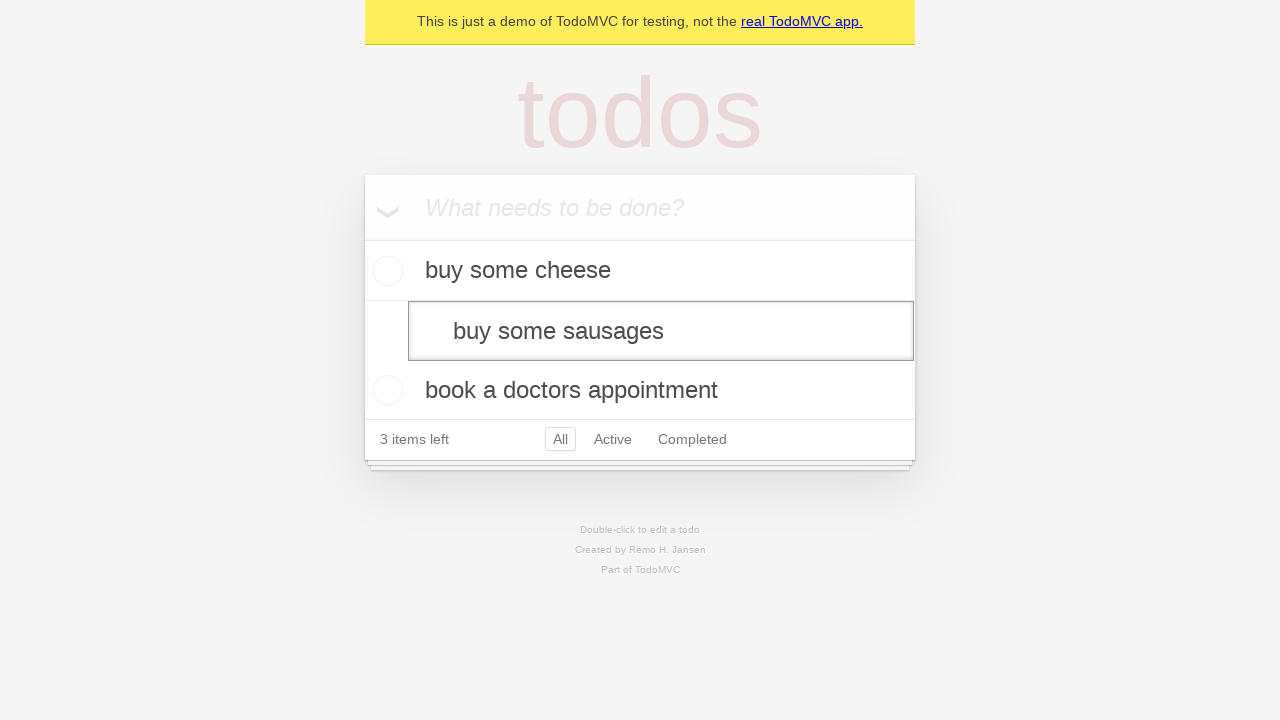

Pressed Enter to confirm edit and verify text is trimmed on .todo-list li >> nth=1 >> .edit
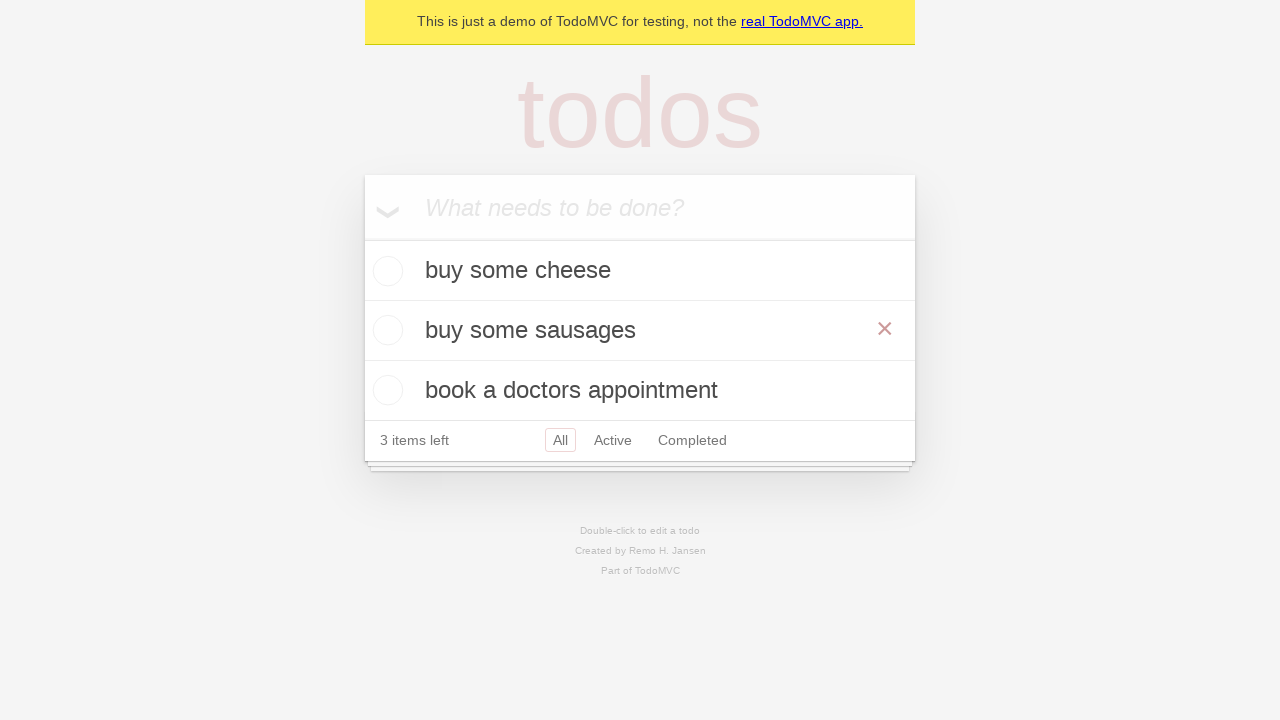

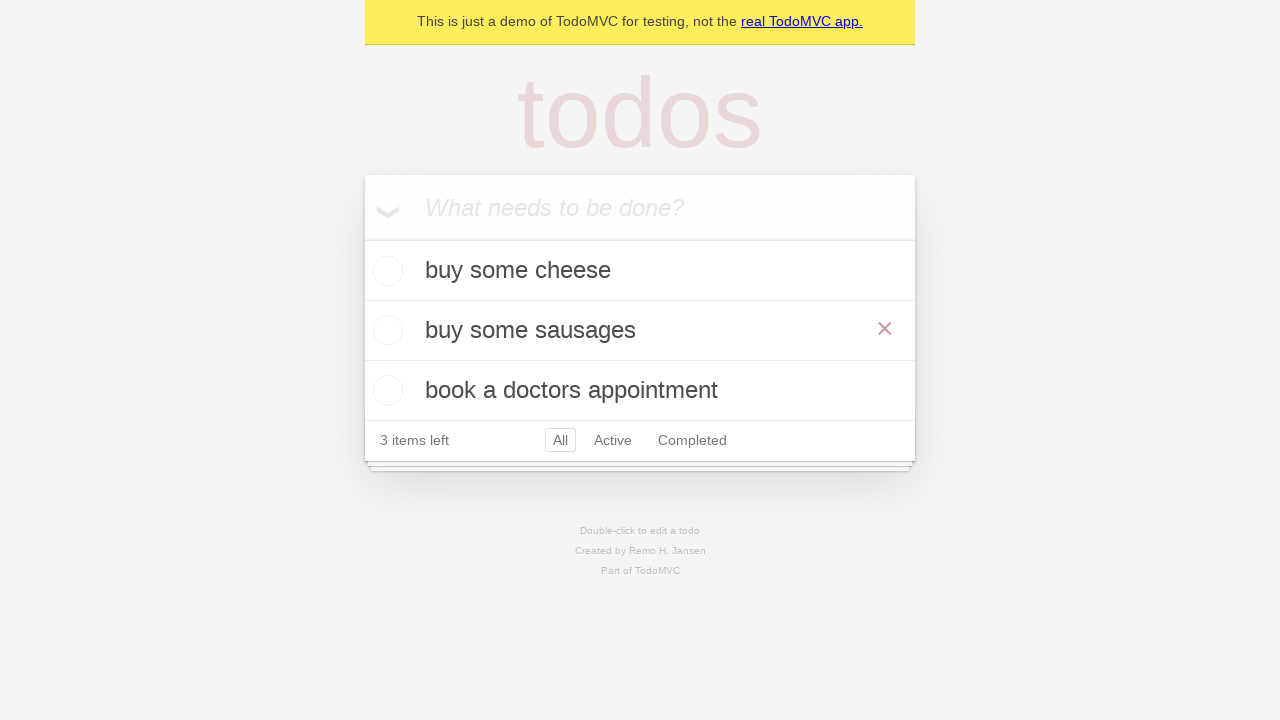